Tests dropdown selection functionality by selecting countries using different methods (by value, index, and visible text)

Starting URL: https://www.globalsqa.com/demo-site/select-dropdown-menu/

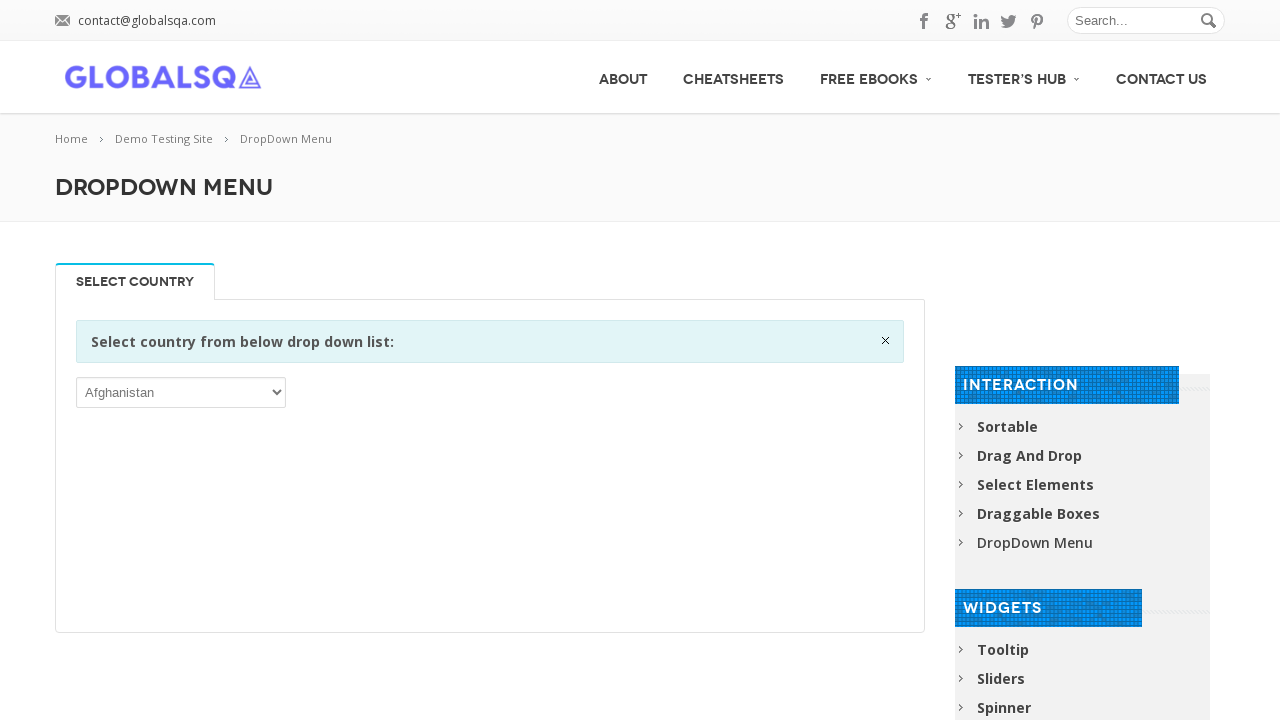

Located dropdown element using XPath selector
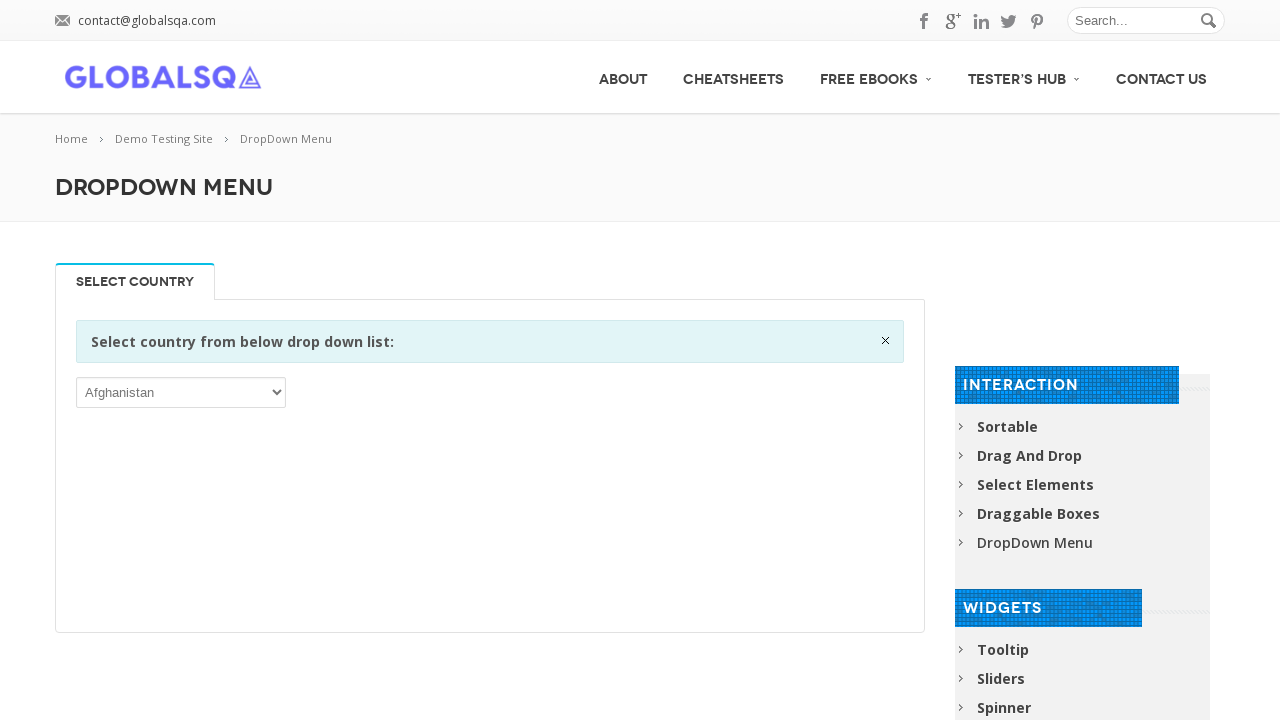

Retrieved all dropdown options to verify India is present
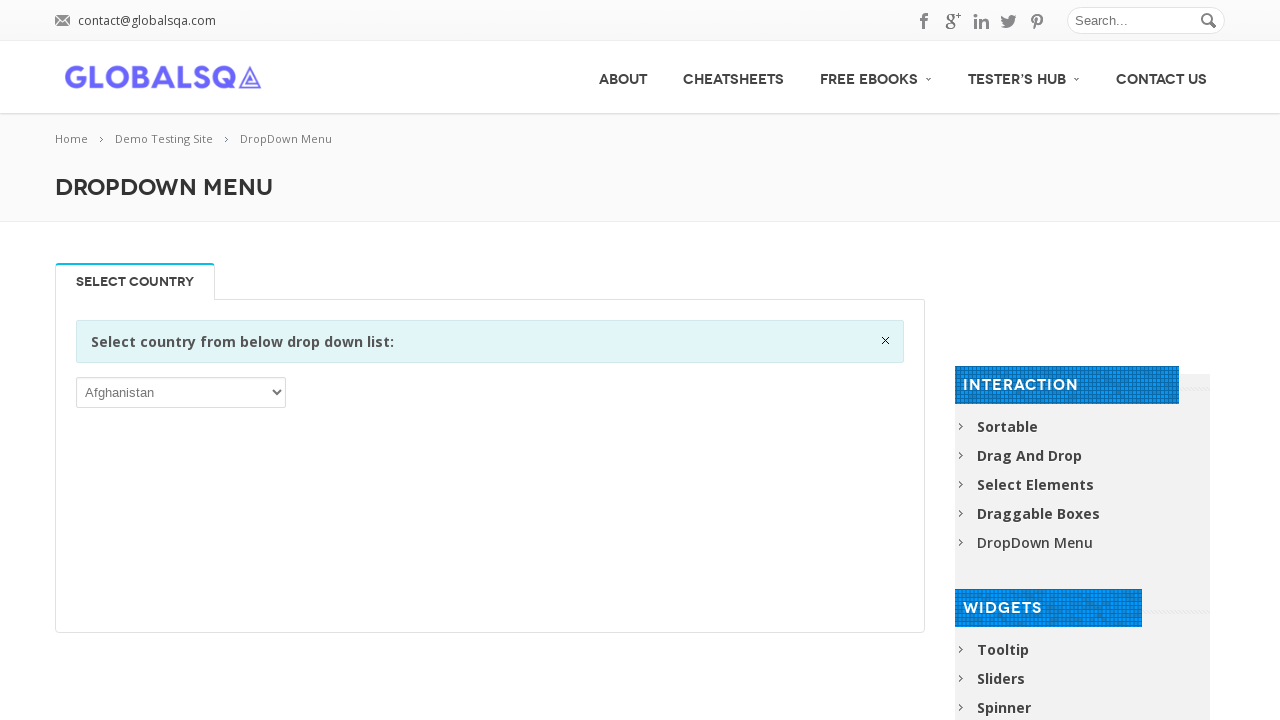

Verified that India is present in dropdown options
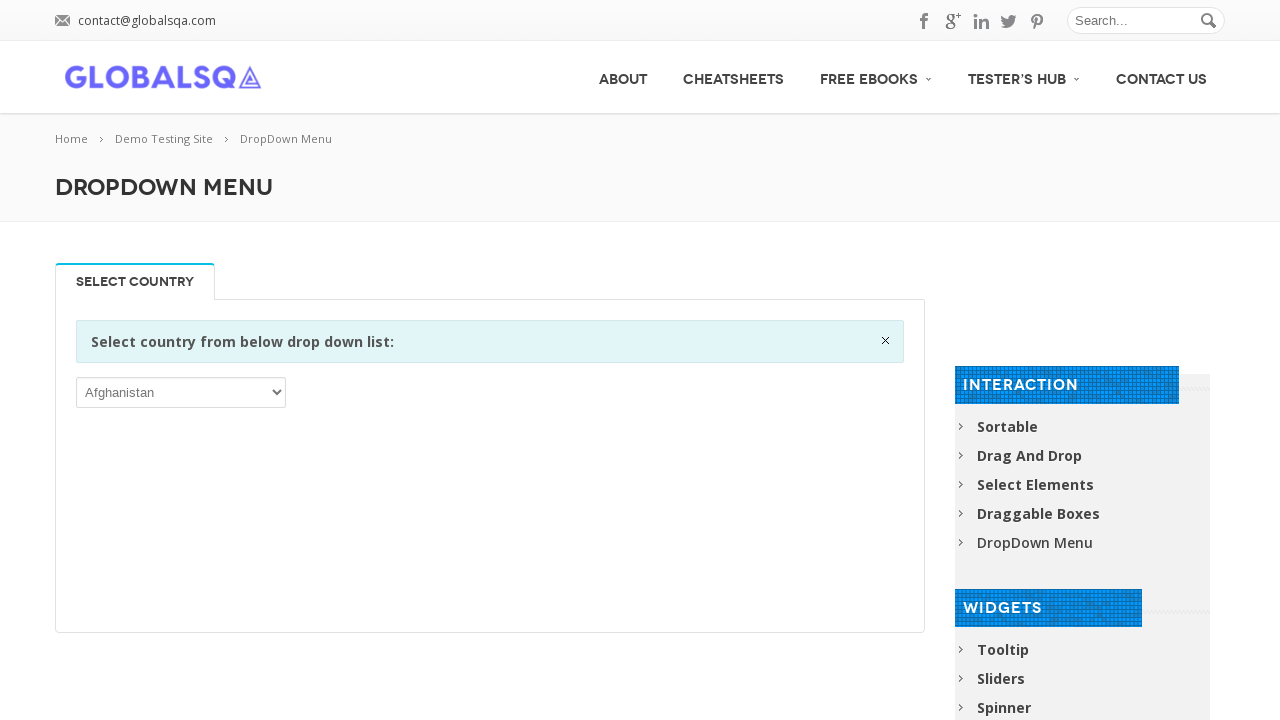

Retrieved first selected option value: AFG
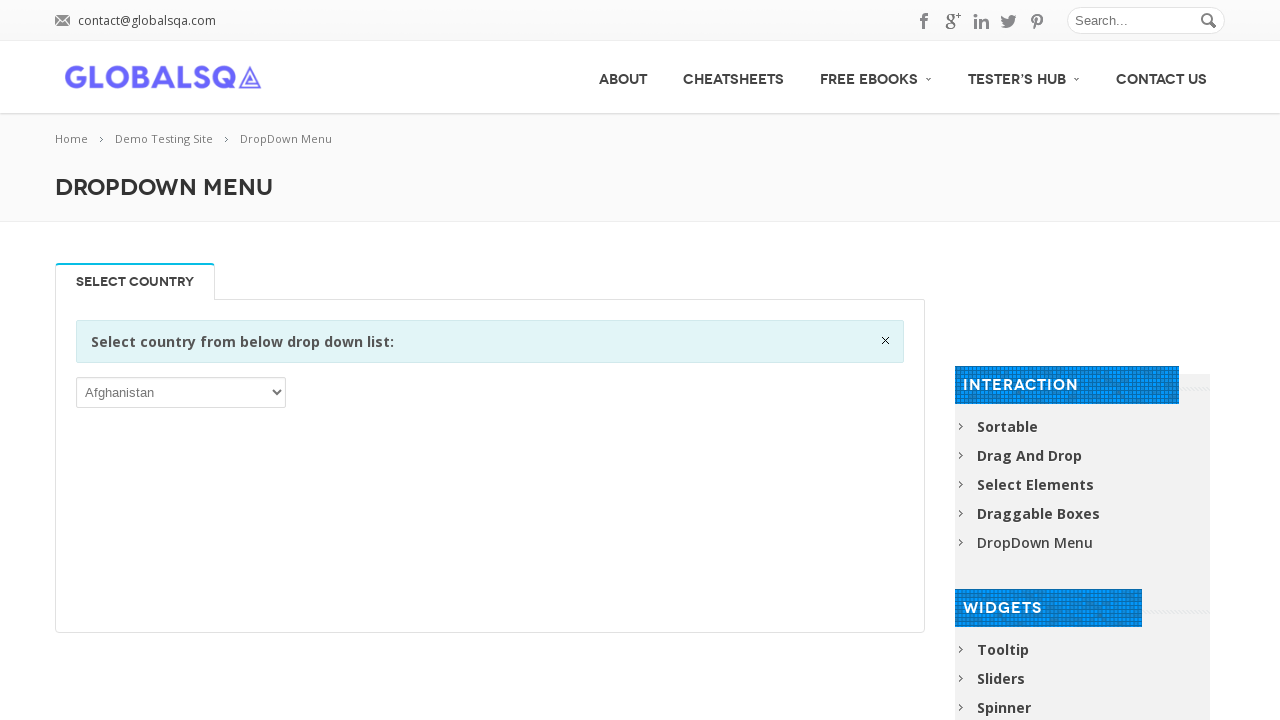

Selected country by value 'IND' on xpath=//select
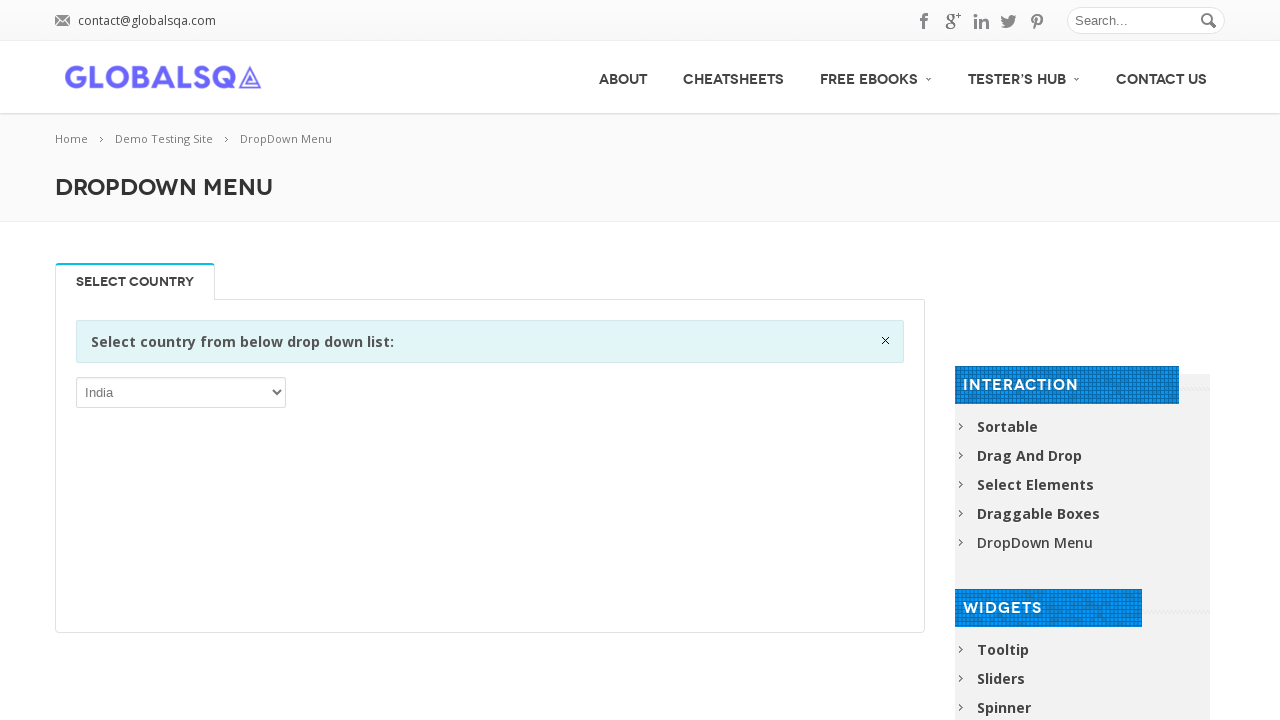

Selected country by index 1 (second option) on xpath=//select
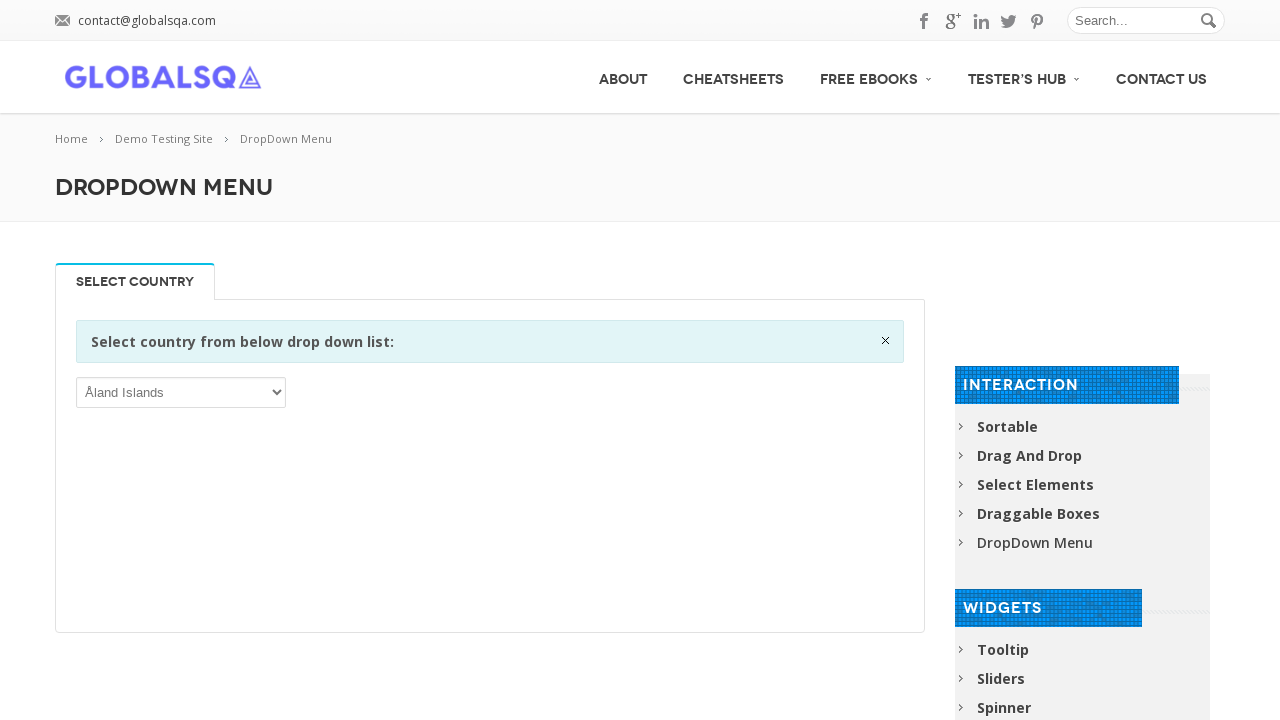

Selected country by visible text 'Indonesia' on xpath=//select
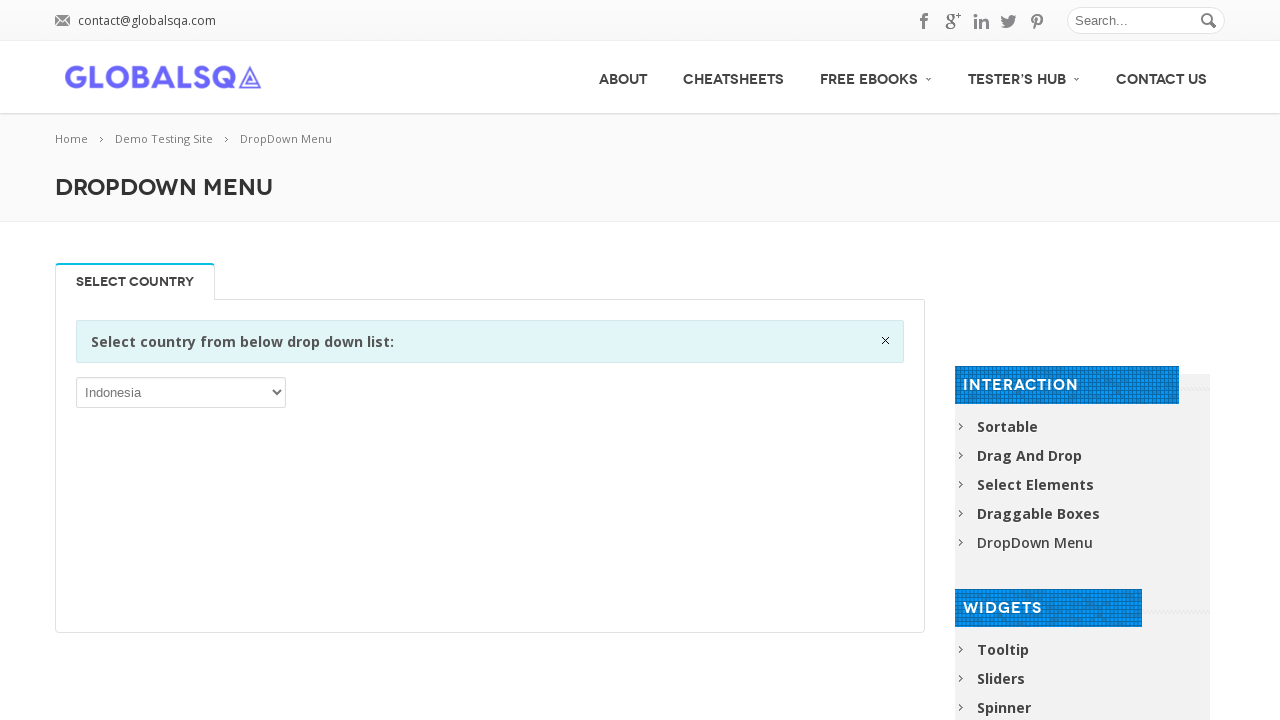

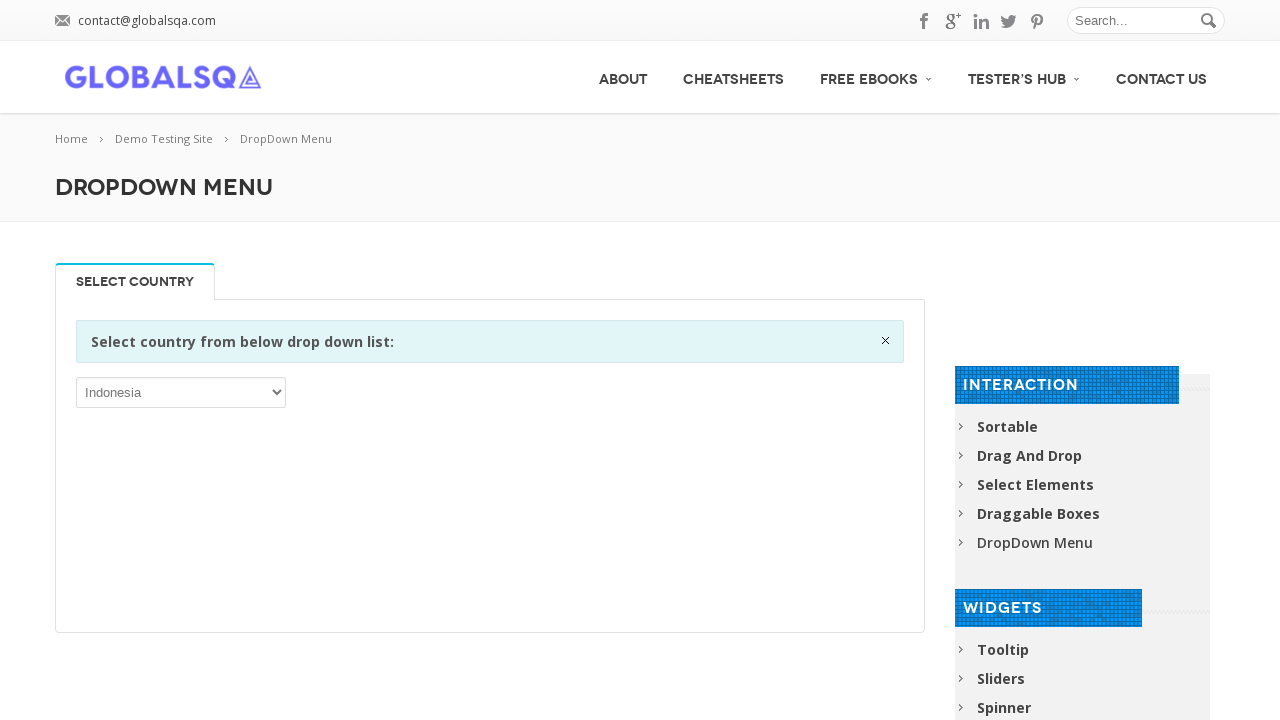